Clicks on the Chapter 7 Slow Login link and verifies navigation to the correct page.

Starting URL: https://bonigarcia.dev/selenium-webdriver-java/

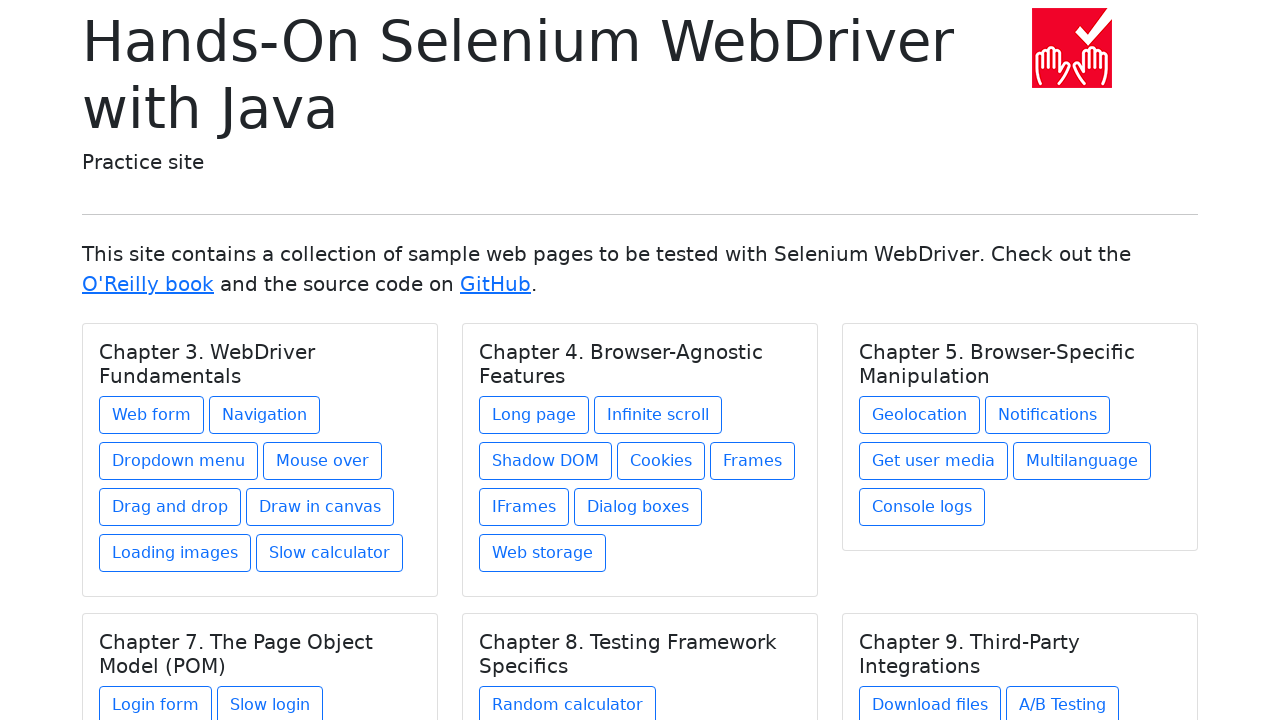

Clicked on Chapter 7 Slow Login link at (270, 701) on xpath=//h5[text() = 'Chapter 7. The Page Object Model (POM)']/../a[contains(@hre
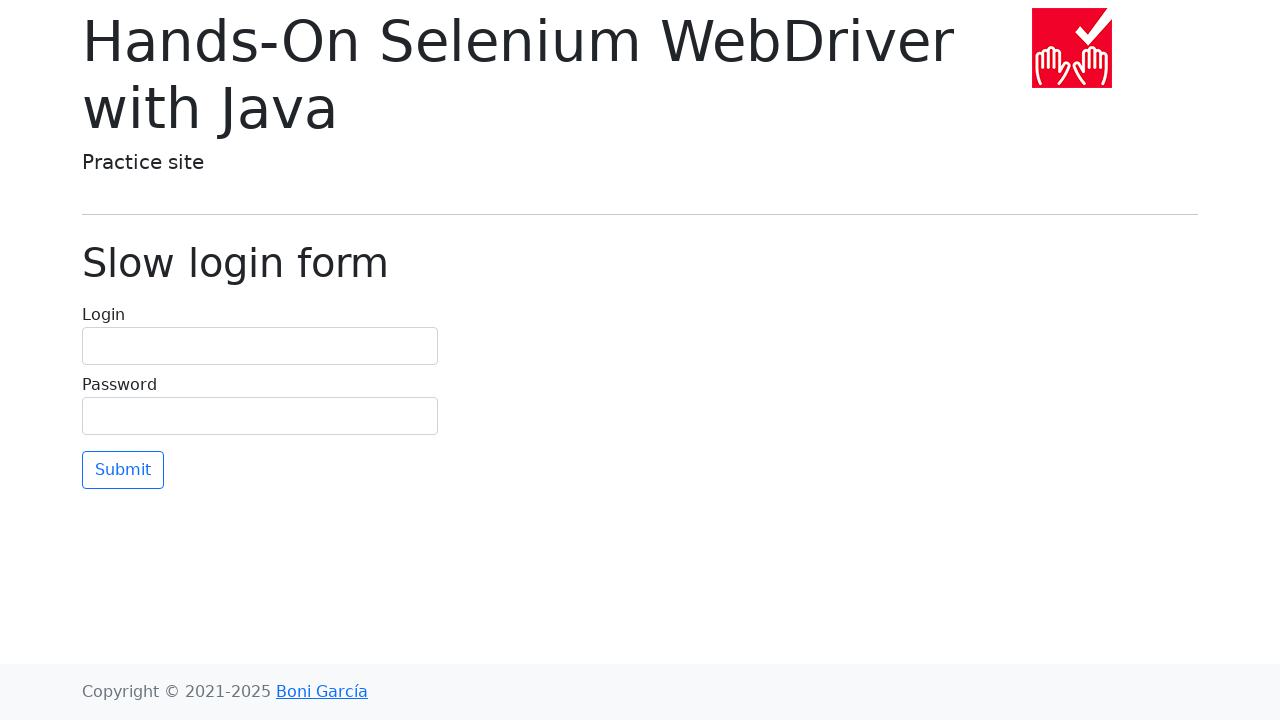

Page loaded and display-6 element appeared
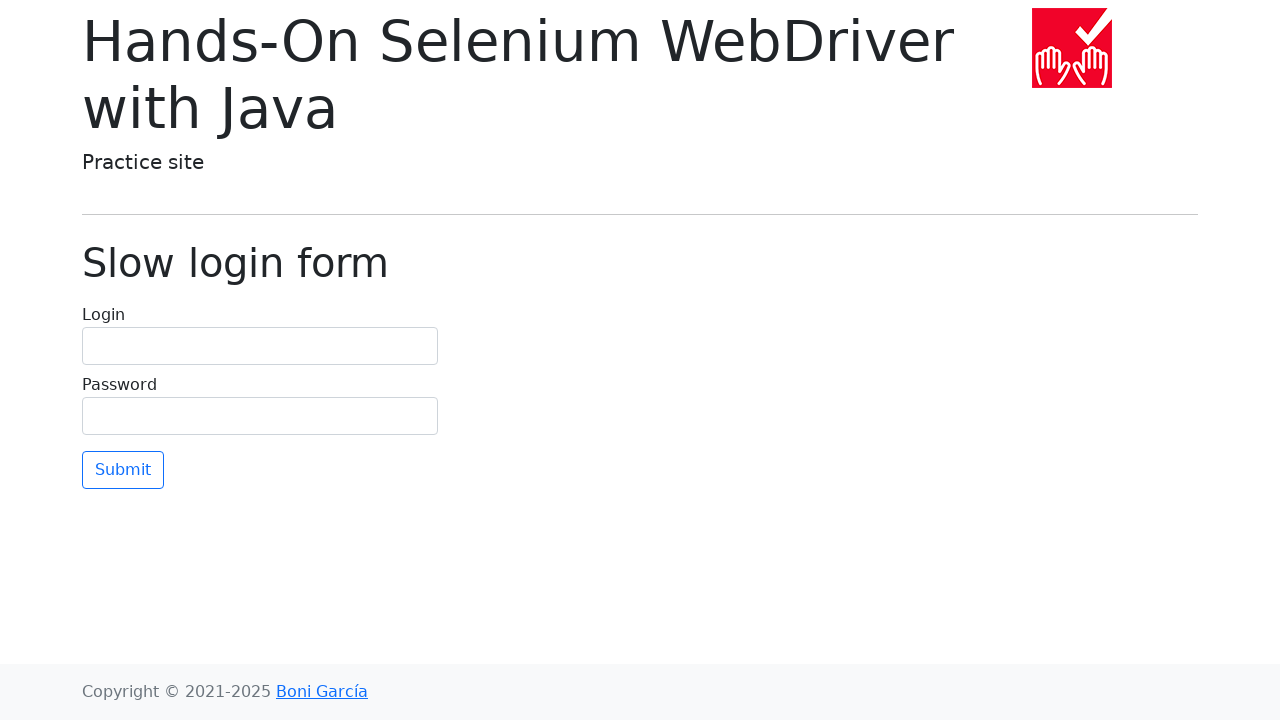

Verified page title is 'Hands-On Selenium WebDriver with Java'
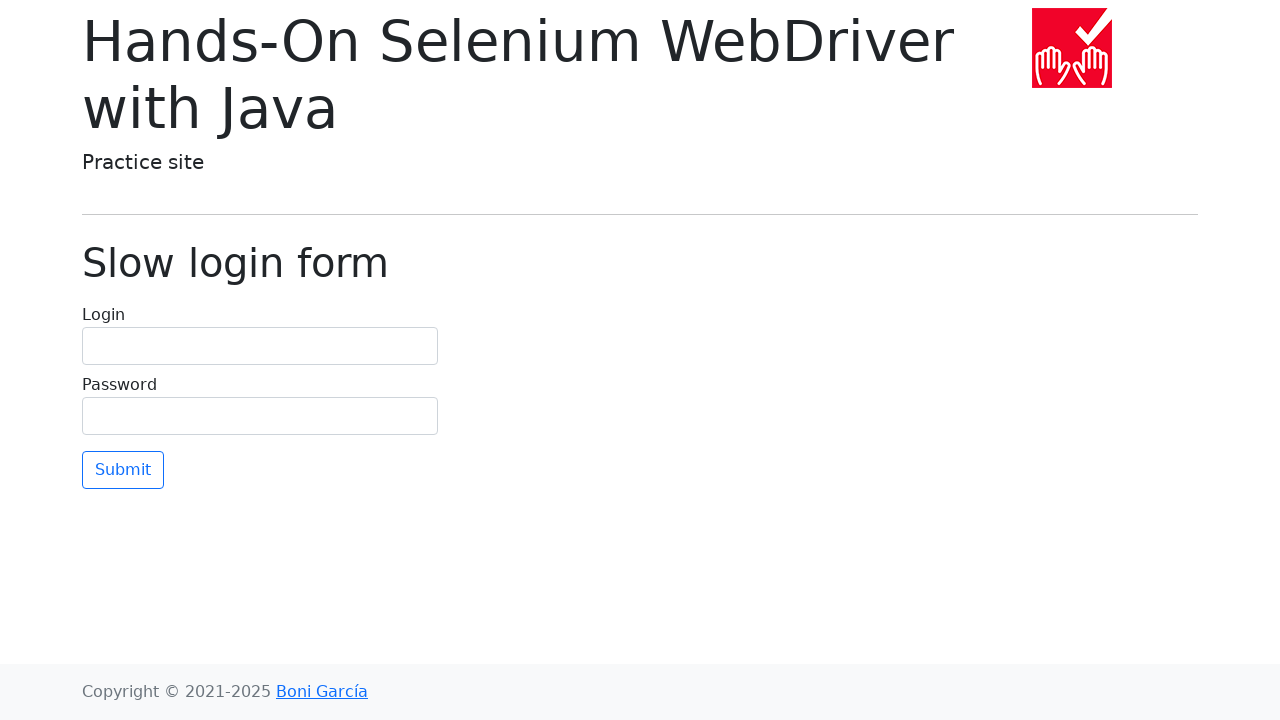

Verified heading text is 'Slow login form'
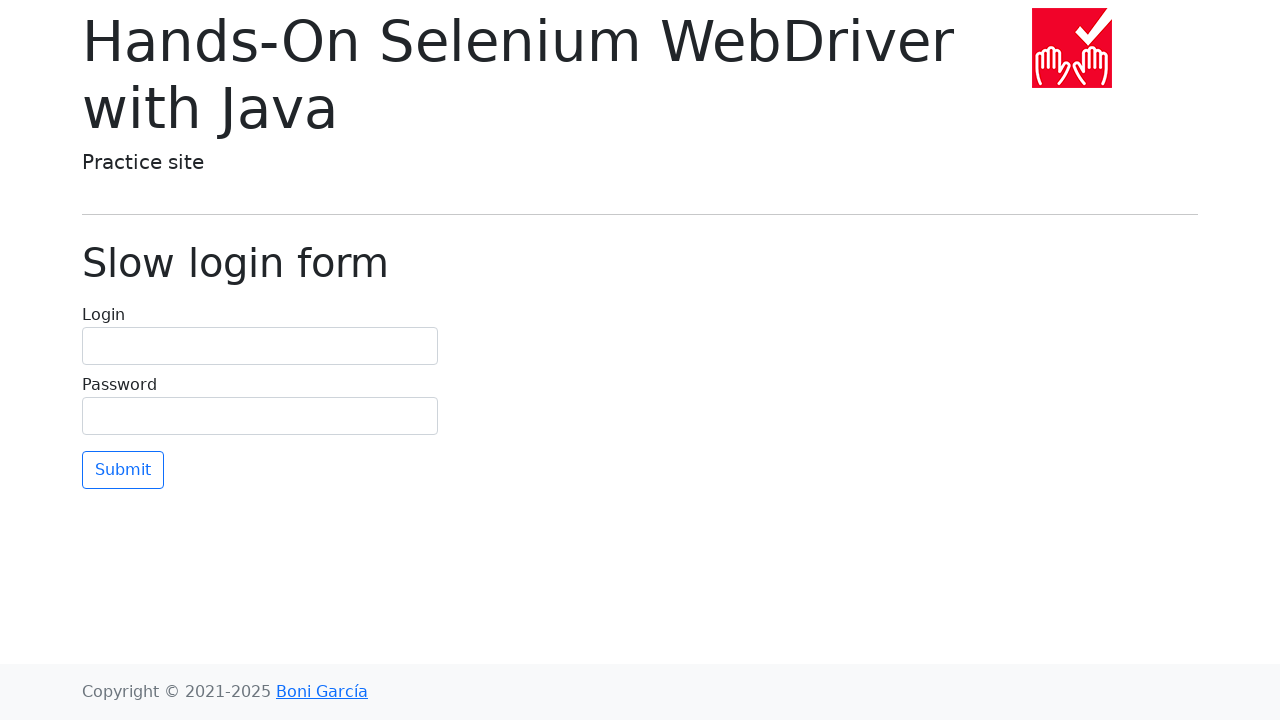

Verified URL is 'https://bonigarcia.dev/selenium-webdriver-java/login-slow.html'
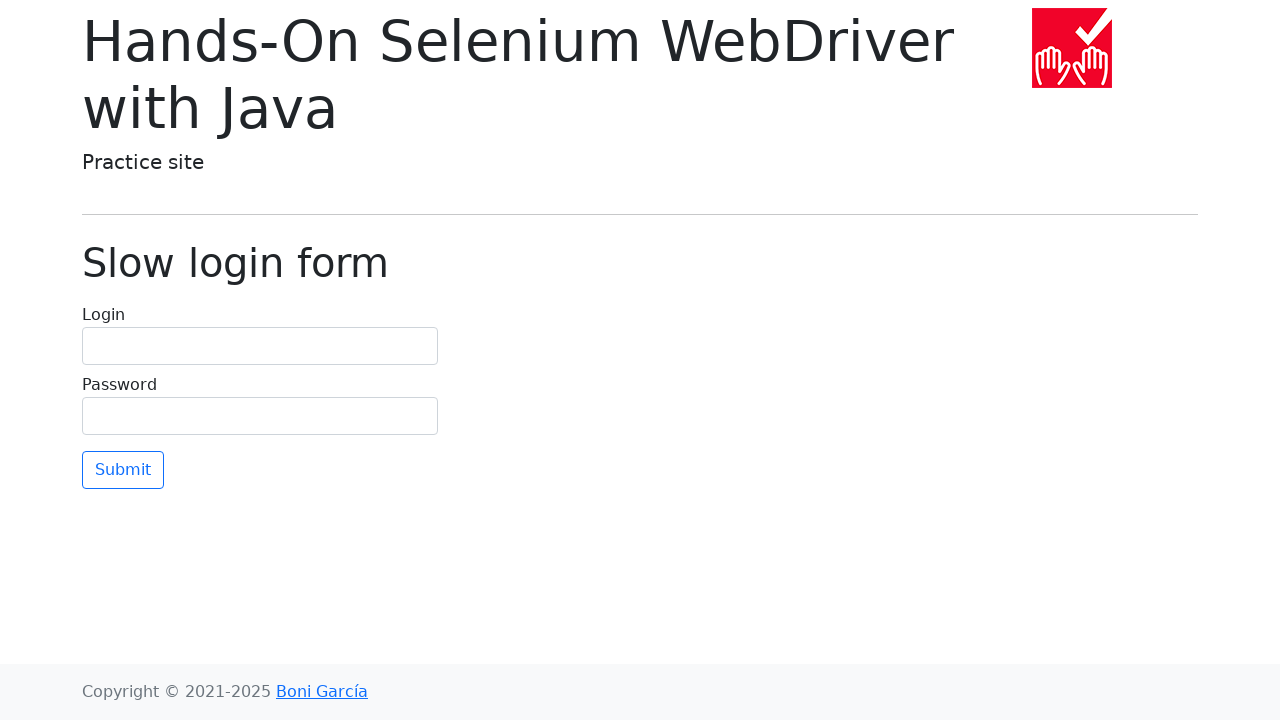

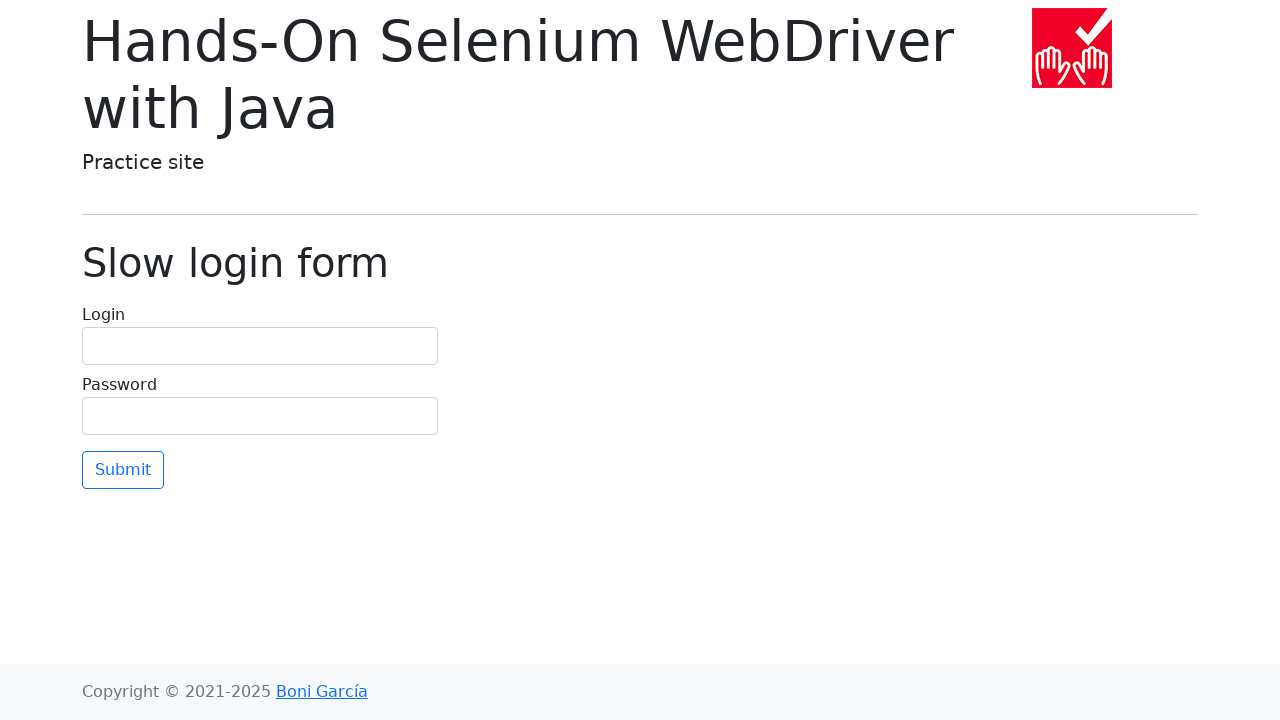